Tests iframe handling by switching to a named iframe and entering text into an input field within the iframe

Starting URL: https://demo.automationtesting.in/Frames.html

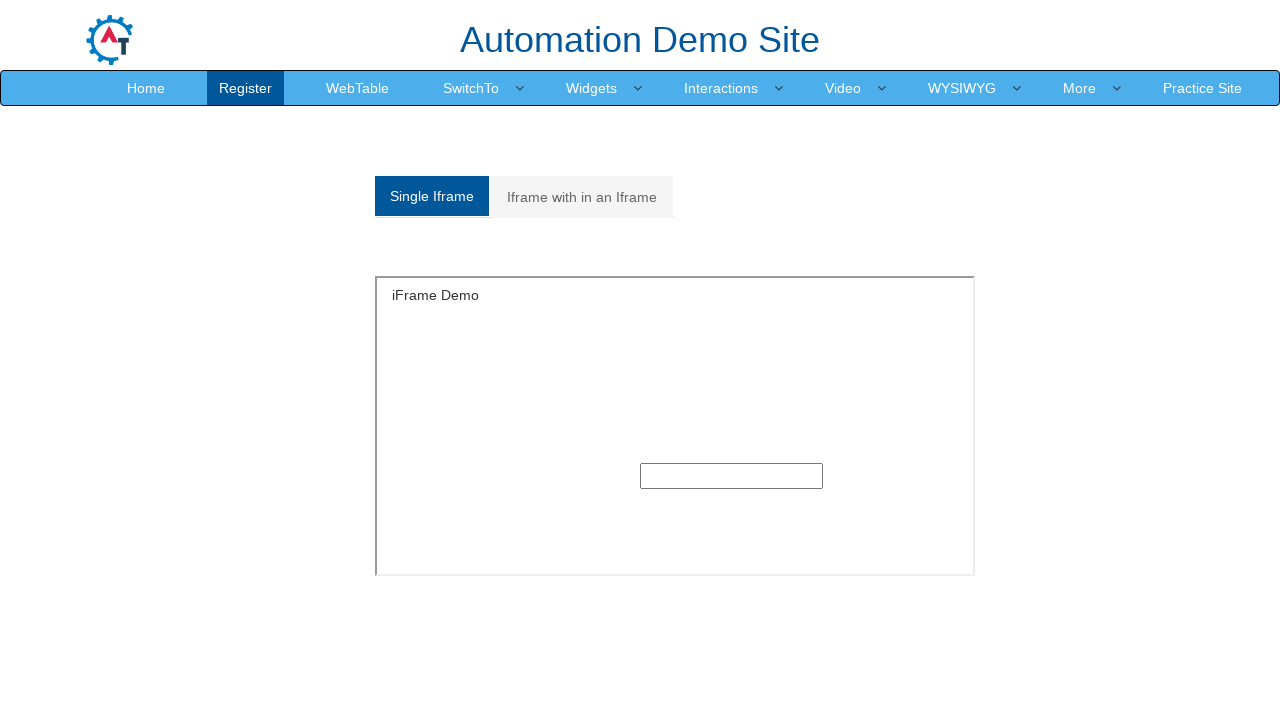

Located and switched to iframe named 'SingleFrame'
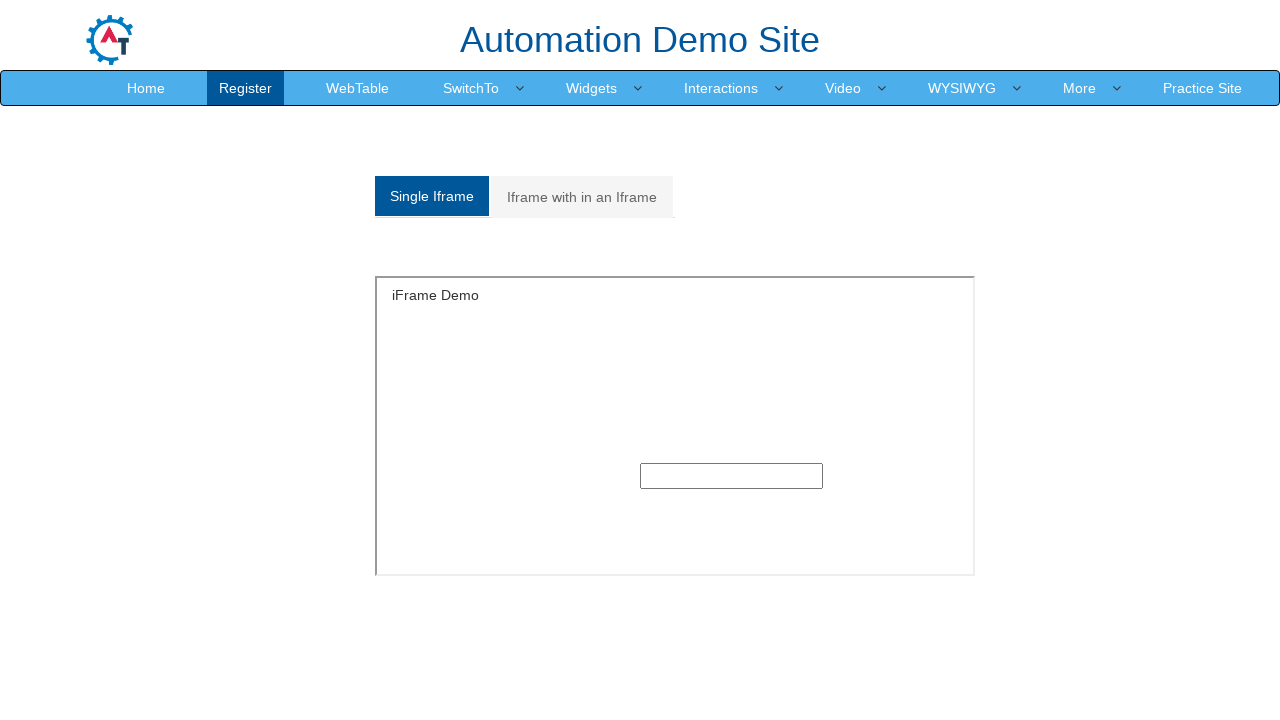

Entered 'SHREE' into the text input field within the iframe on iframe[name='SingleFrame'] >> internal:control=enter-frame >> input[type='text']
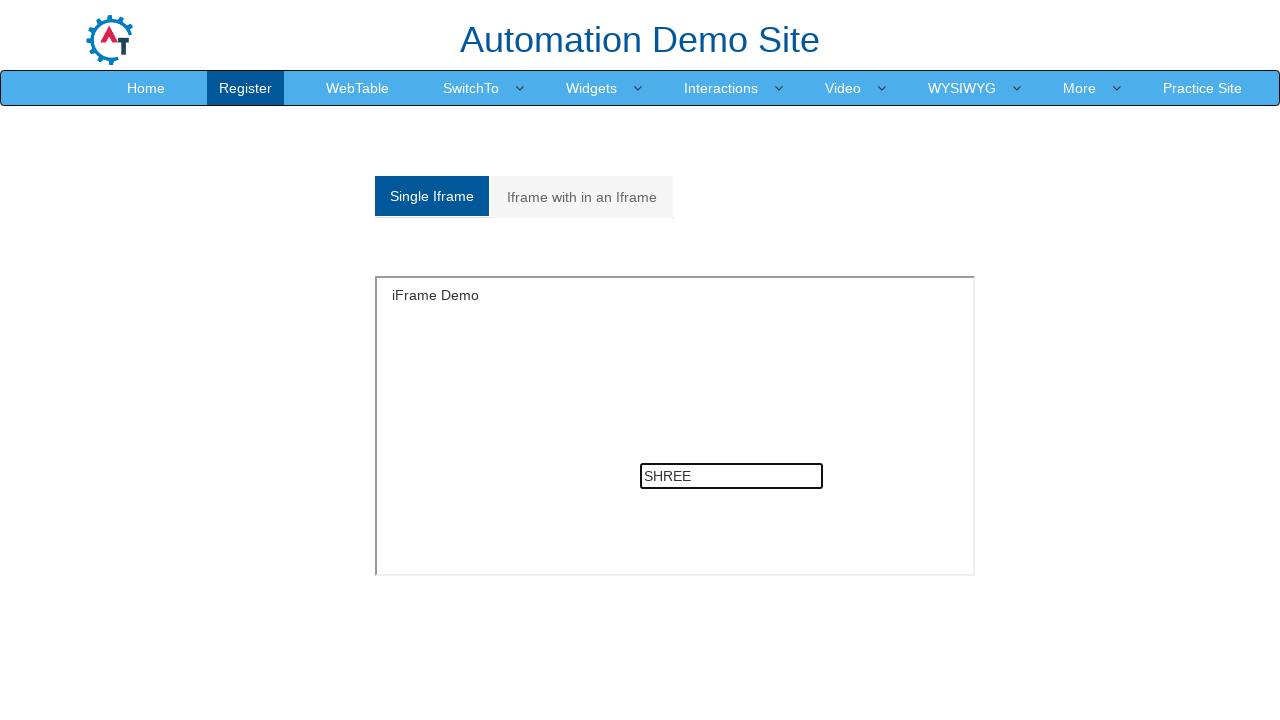

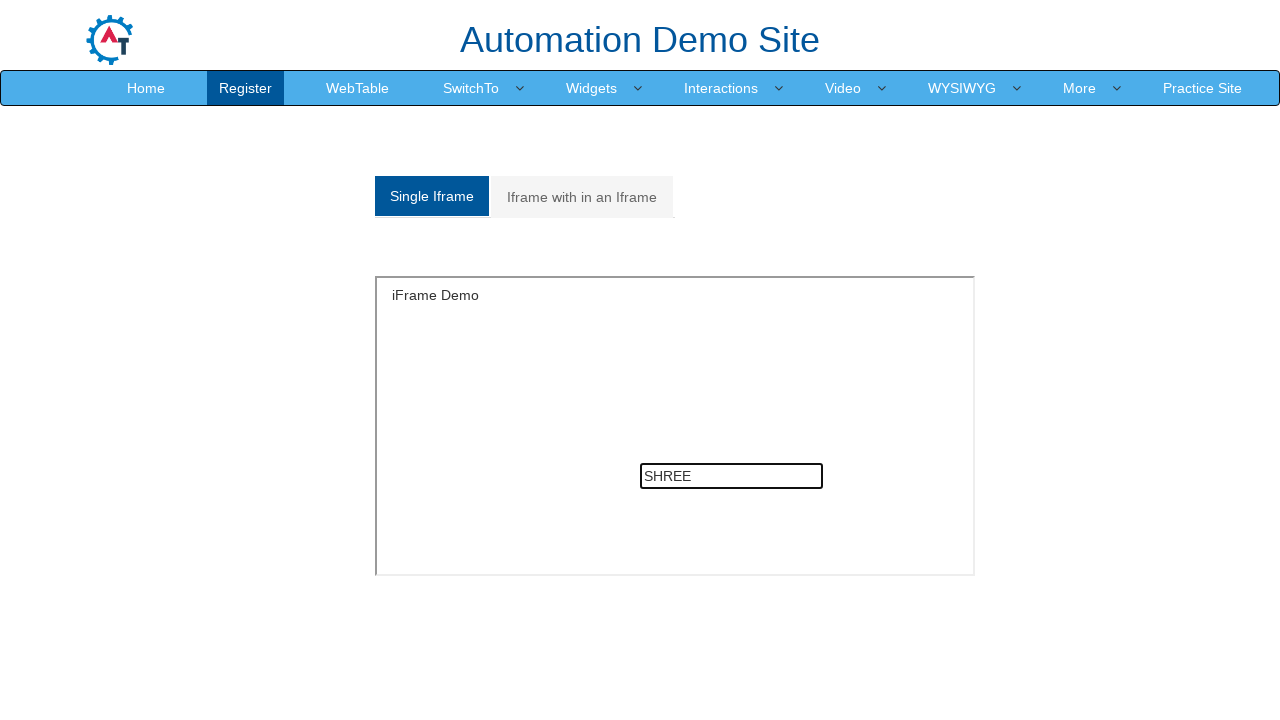